Tests keyboard and mouse input functionality by filling a name field and clicking a button on the Formy project demo page

Starting URL: https://formy-project.herokuapp.com/keypress

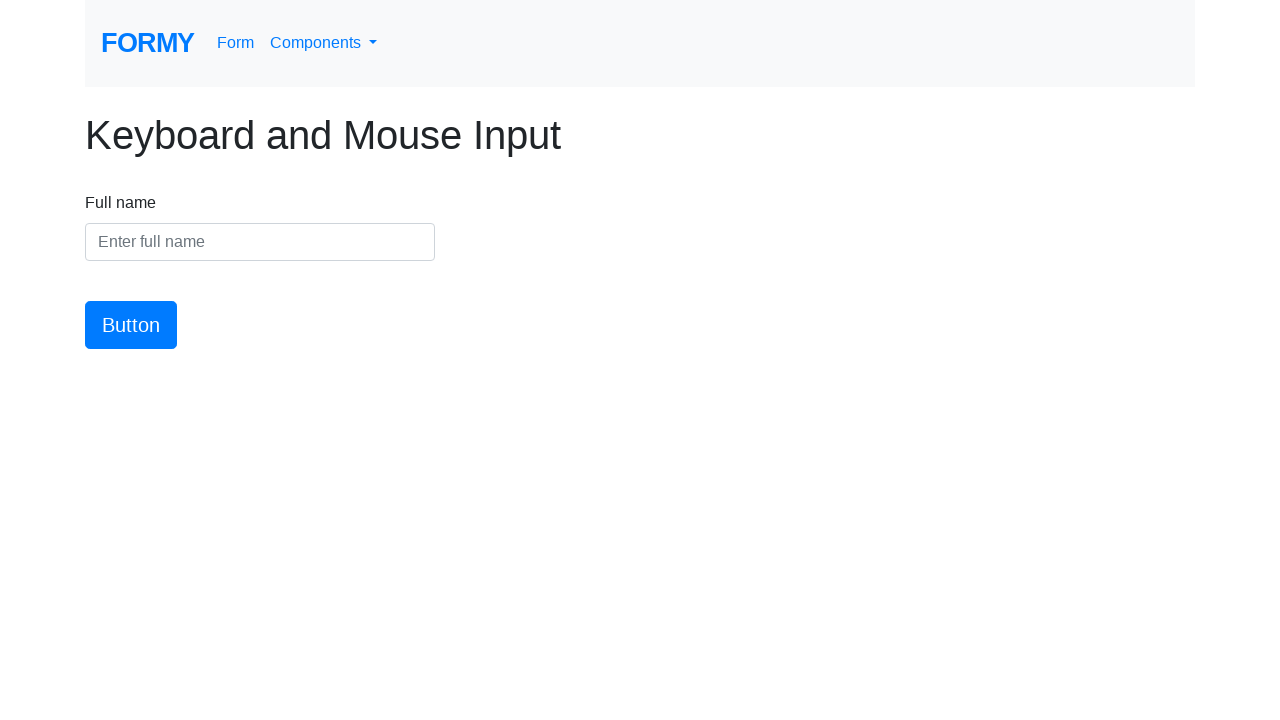

Clicked on the name field at (260, 242) on #name
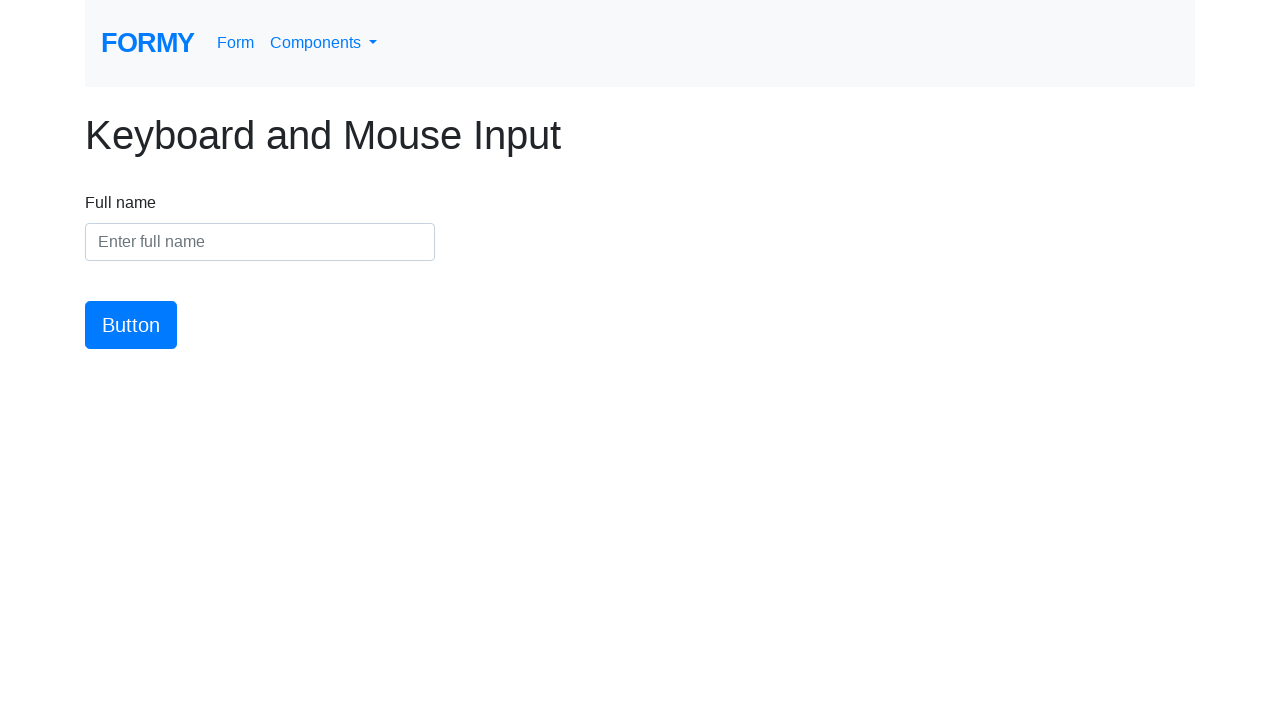

Filled name field with 'Vince Delupio' on #name
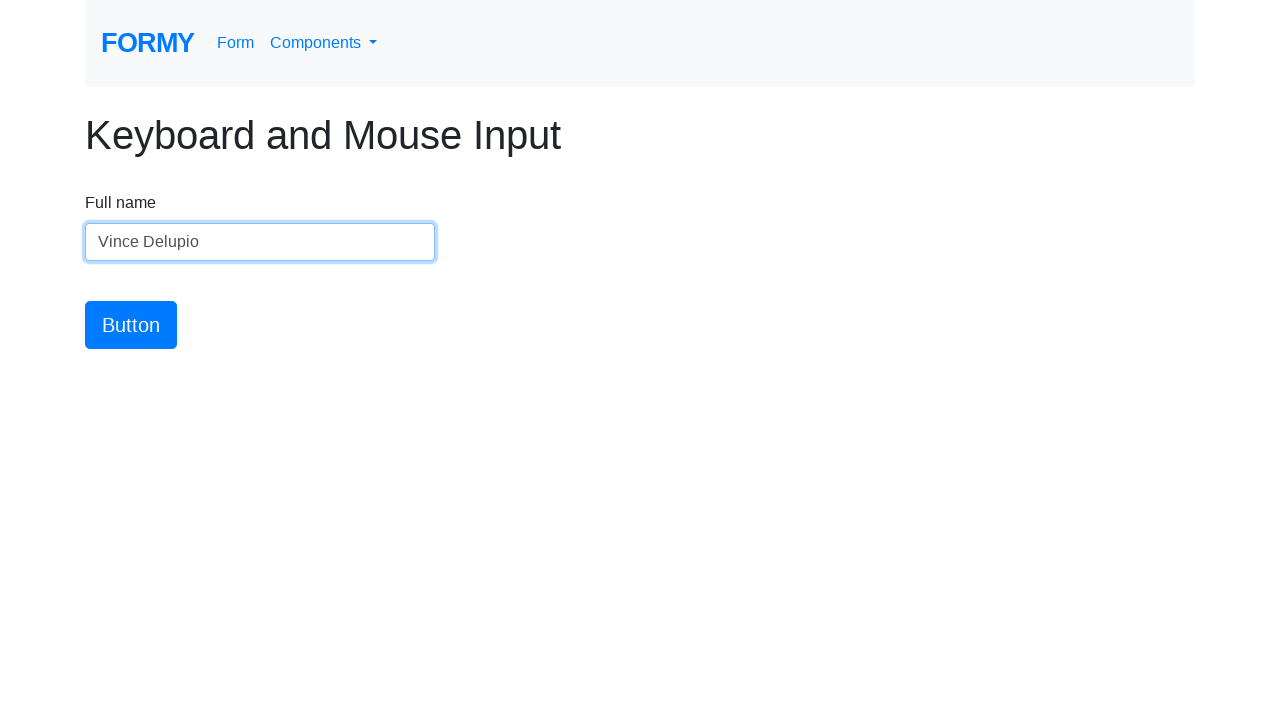

Clicked the submit button at (131, 325) on #button
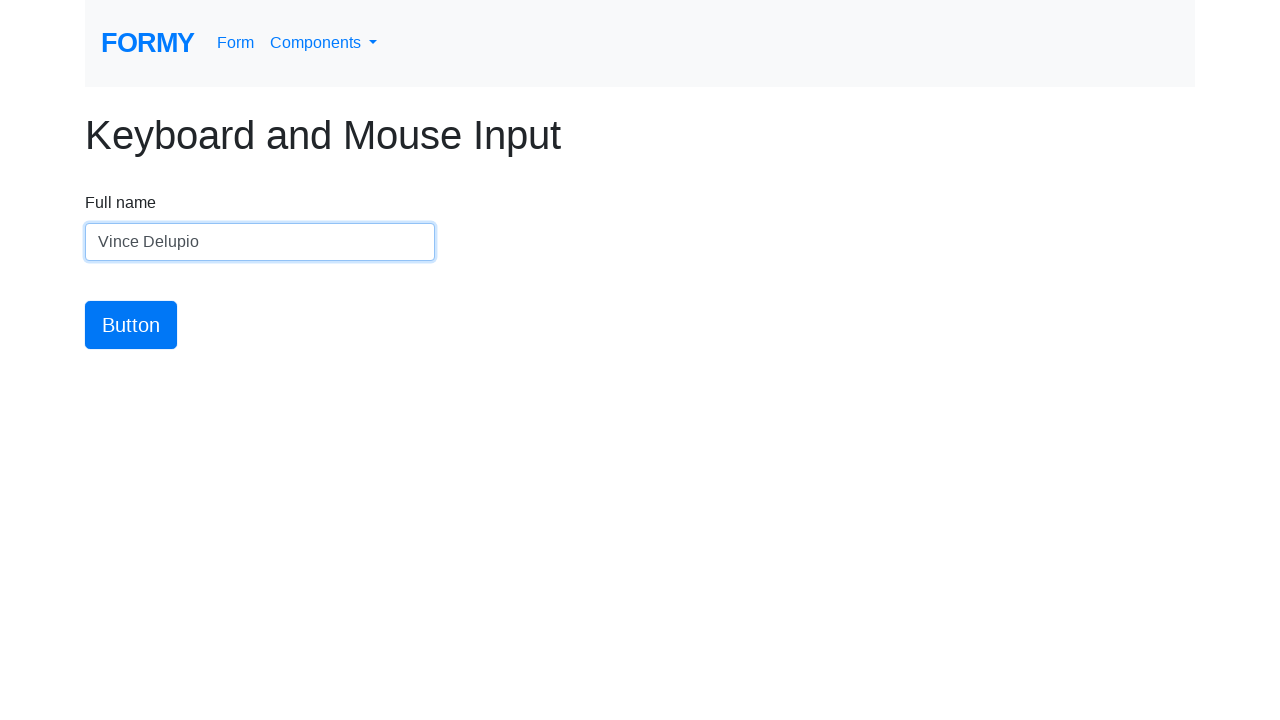

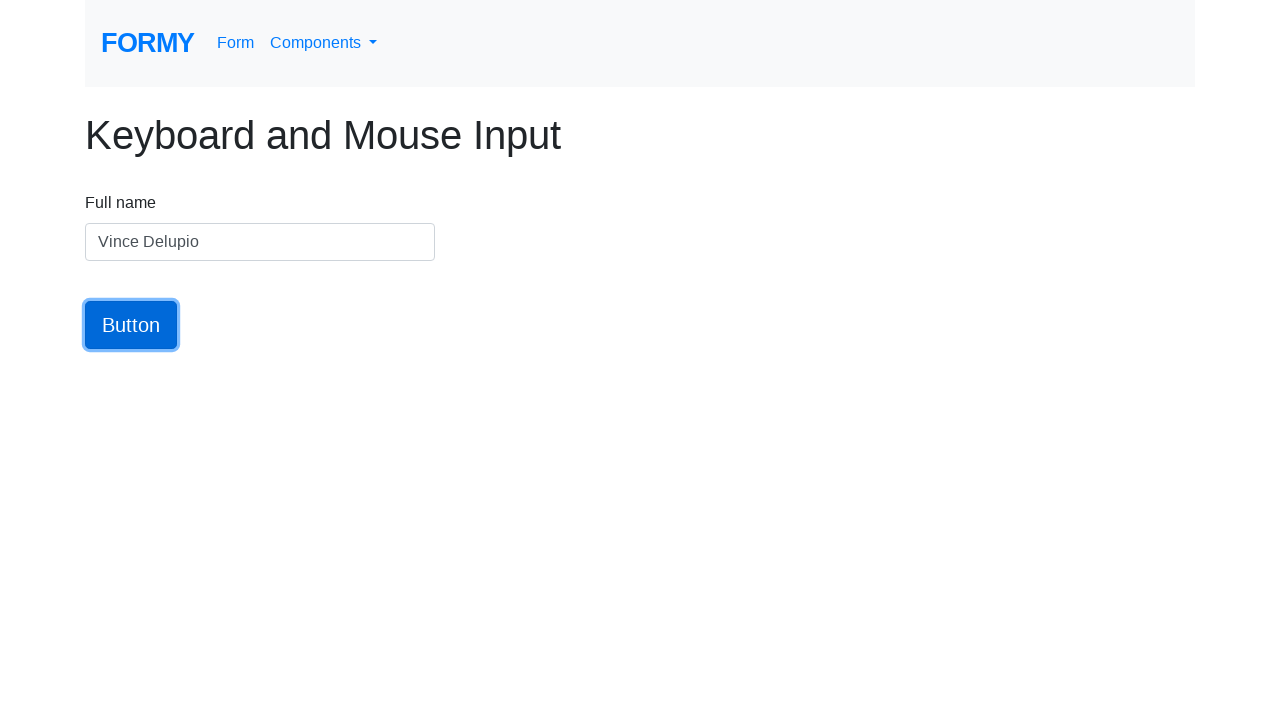